Tests accepting an alert that appears 5 seconds after clicking a button

Starting URL: https://demoqa.com/alerts

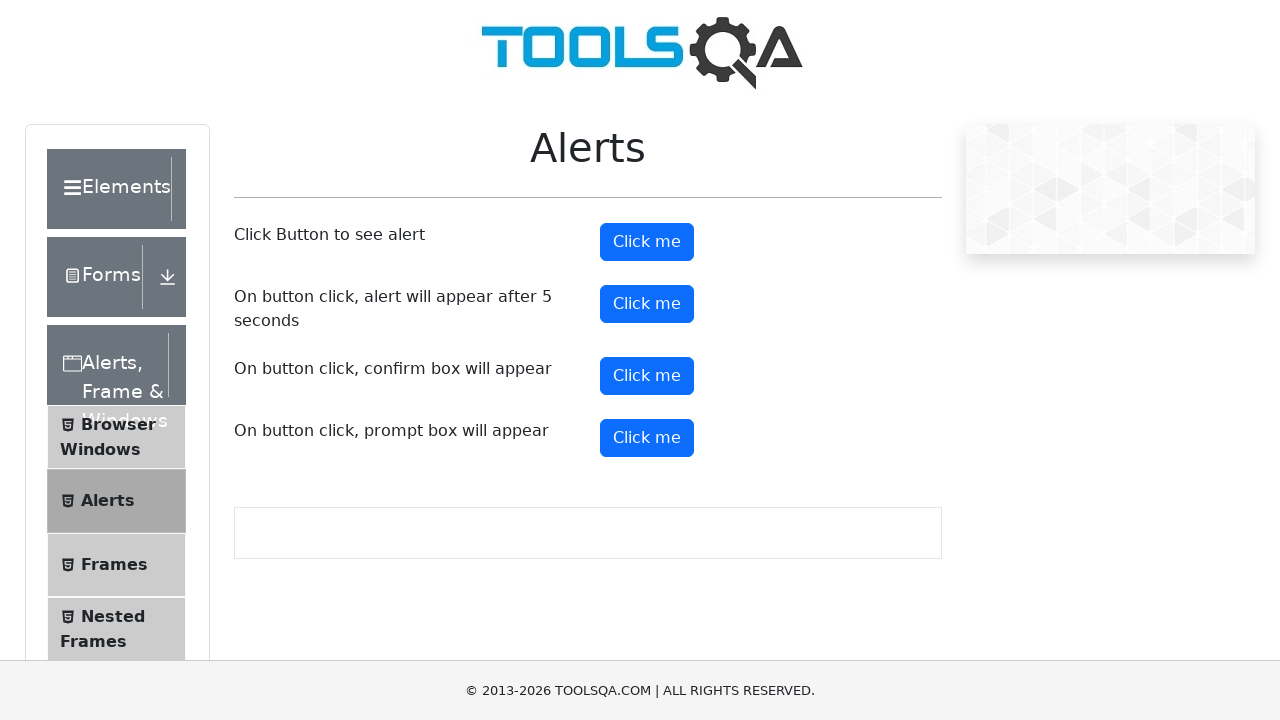

Set up dialog handler to accept alerts
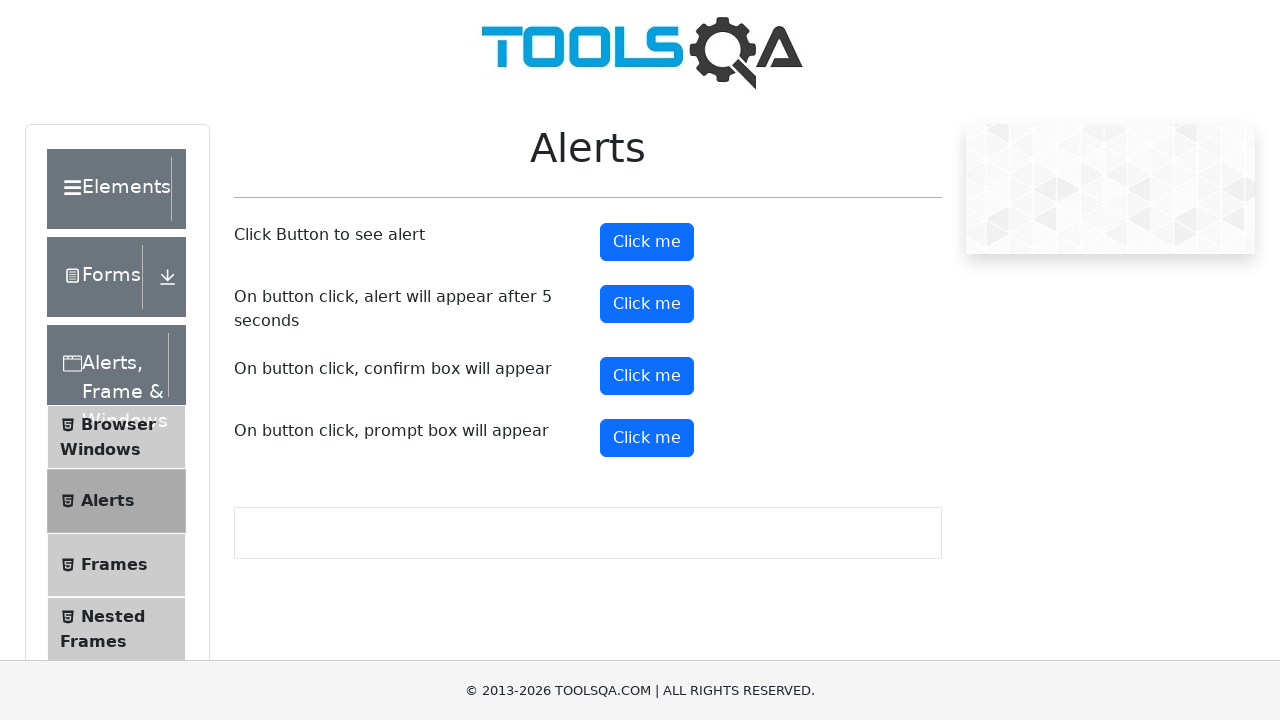

Clicked button to trigger 5-second delayed alert at (647, 304) on #timerAlertButton
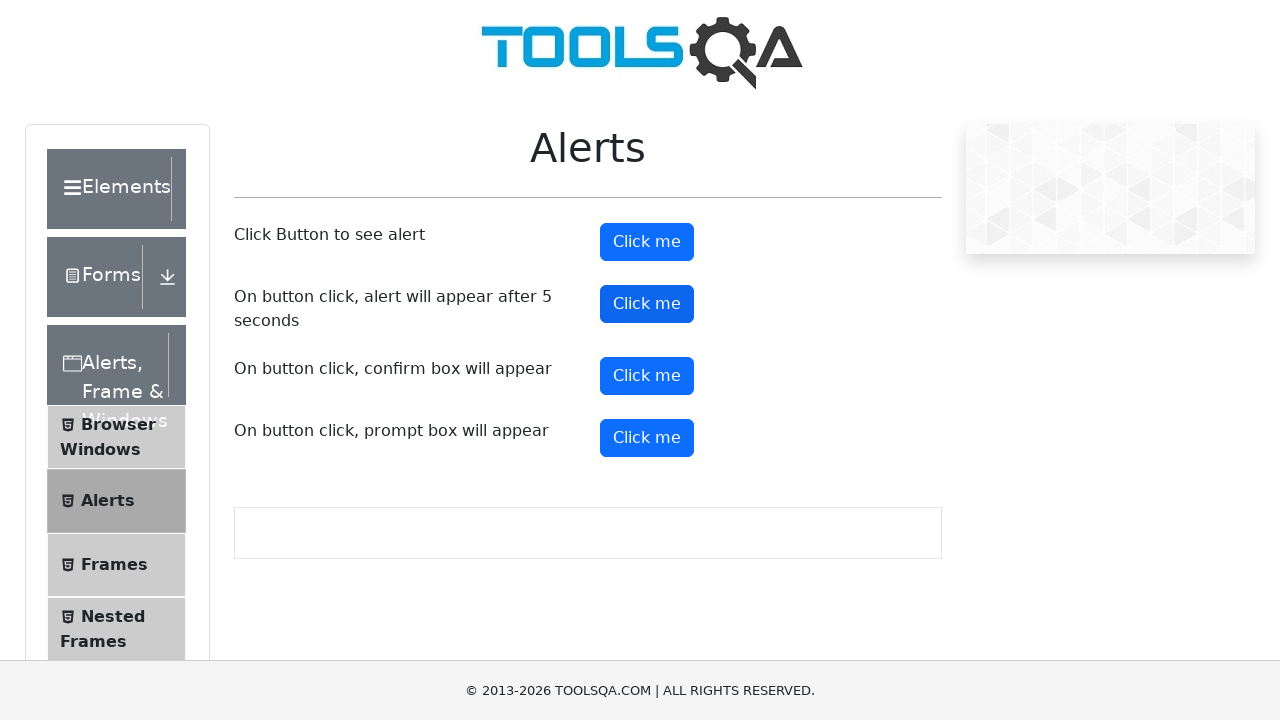

Waited 6 seconds for delayed alert to appear and be accepted
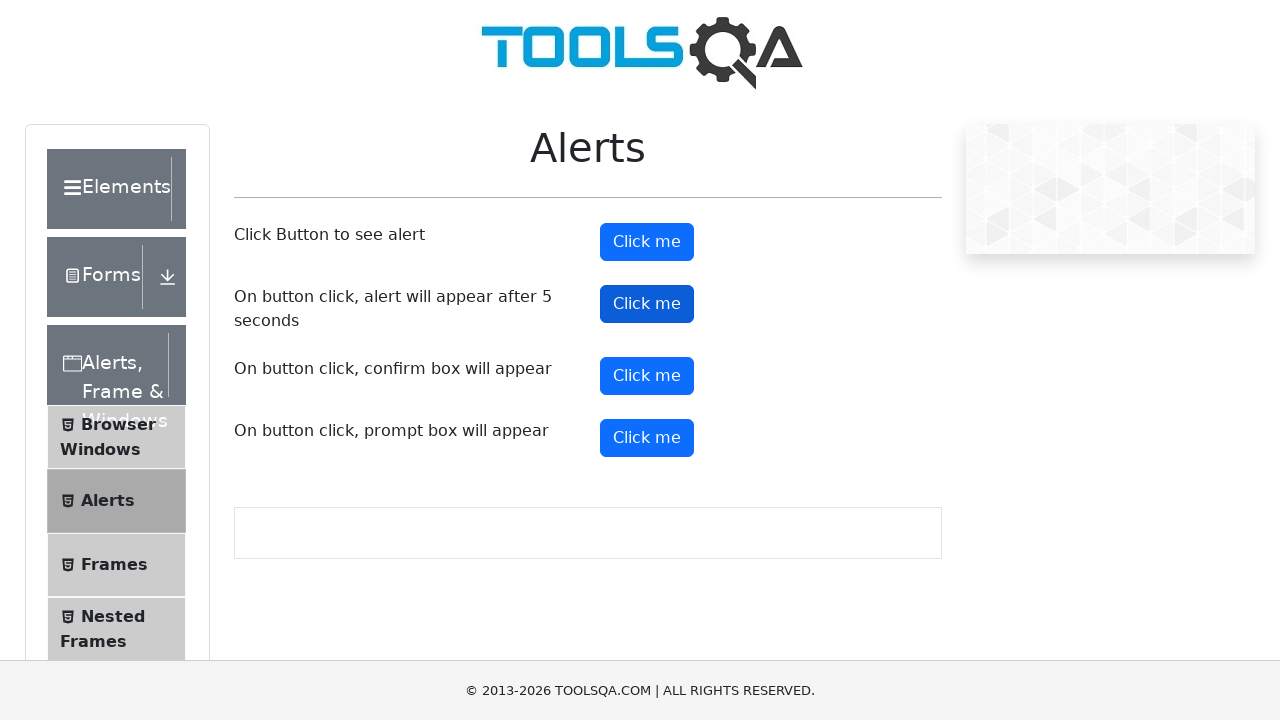

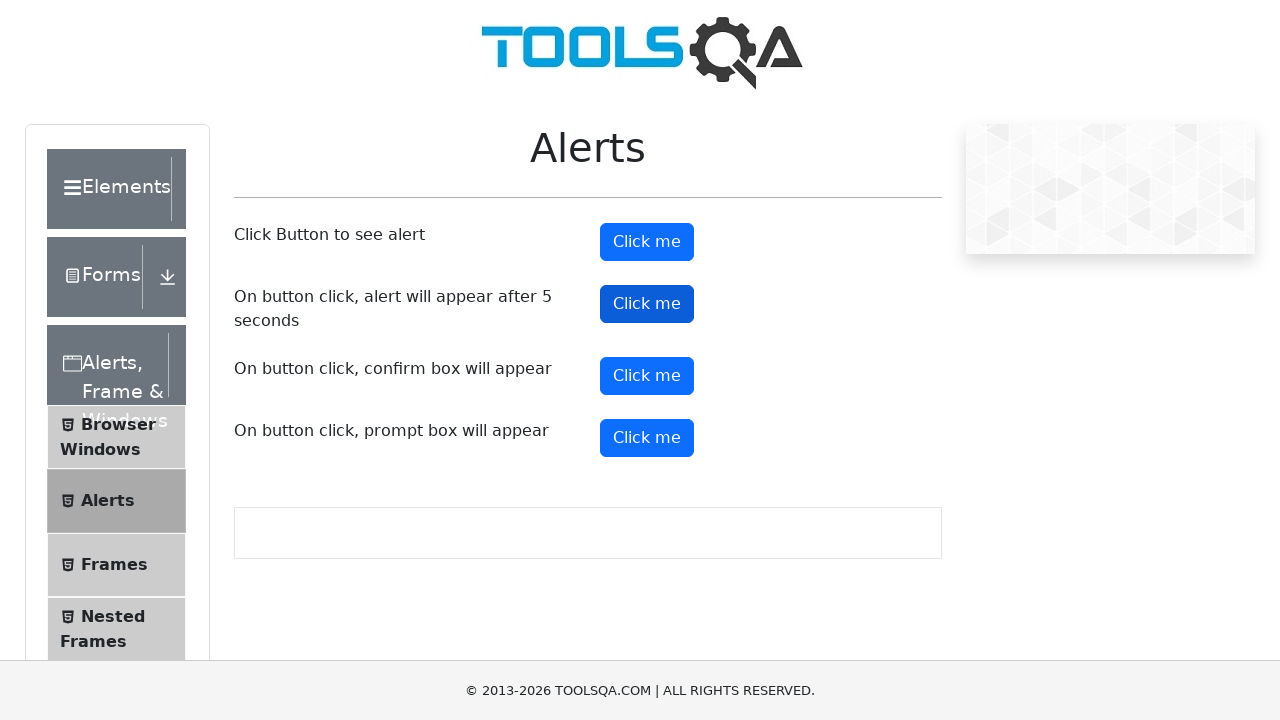